Tests the behavior when attempting to submit the upload form without selecting a file, verifying that an Internal Server Error page is displayed

Starting URL: https://the-internet.herokuapp.com/upload

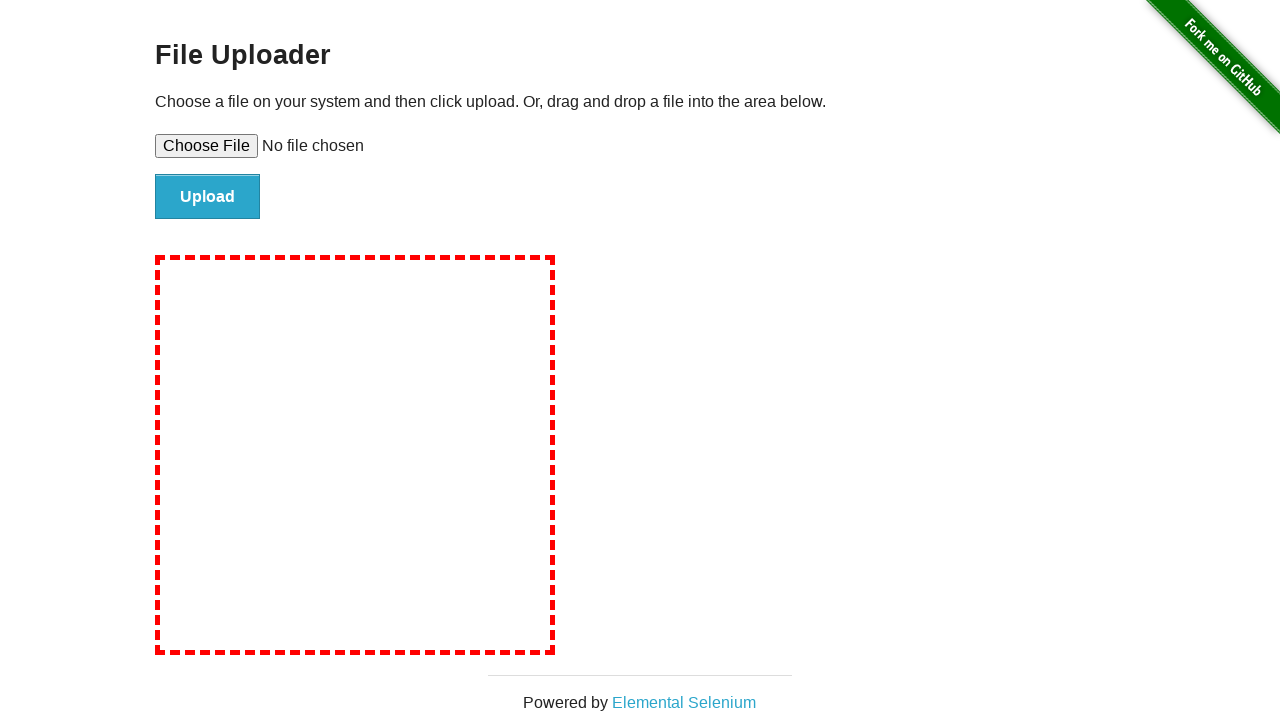

Navigated to file upload page
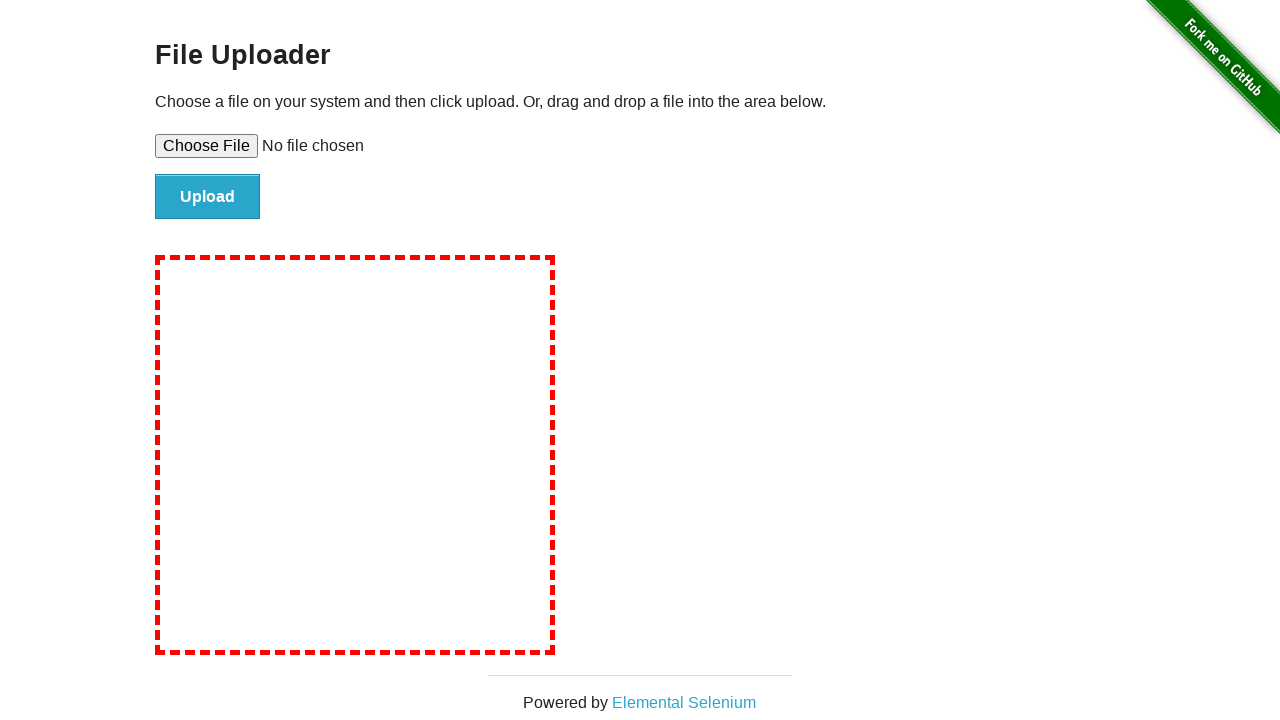

Clicked upload button without selecting a file at (208, 197) on #file-submit
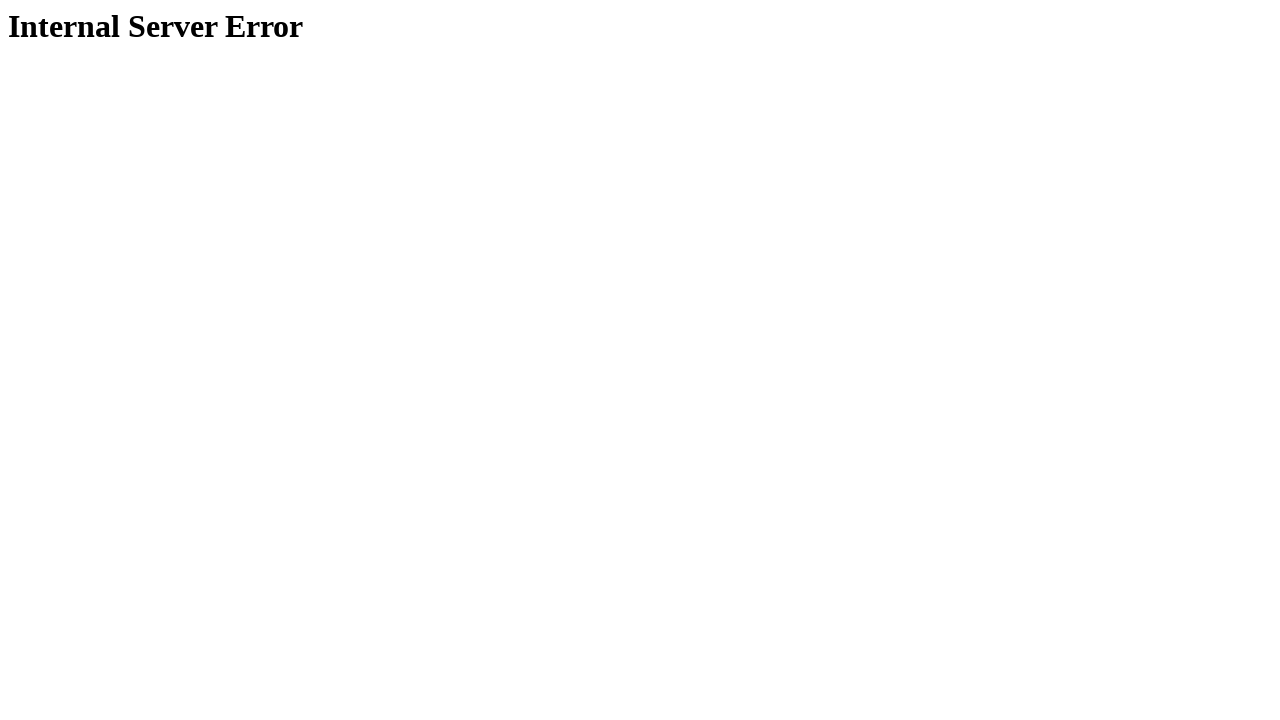

Internal Server Error page header appeared
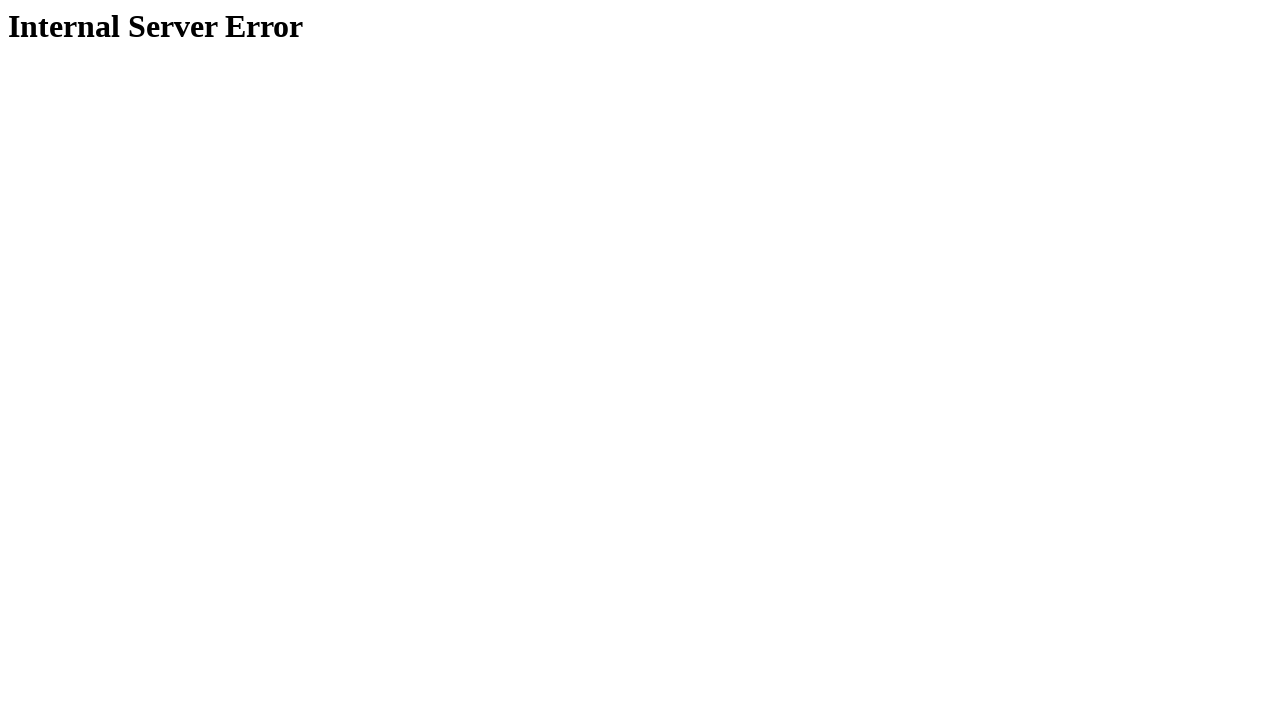

Located h1 header element
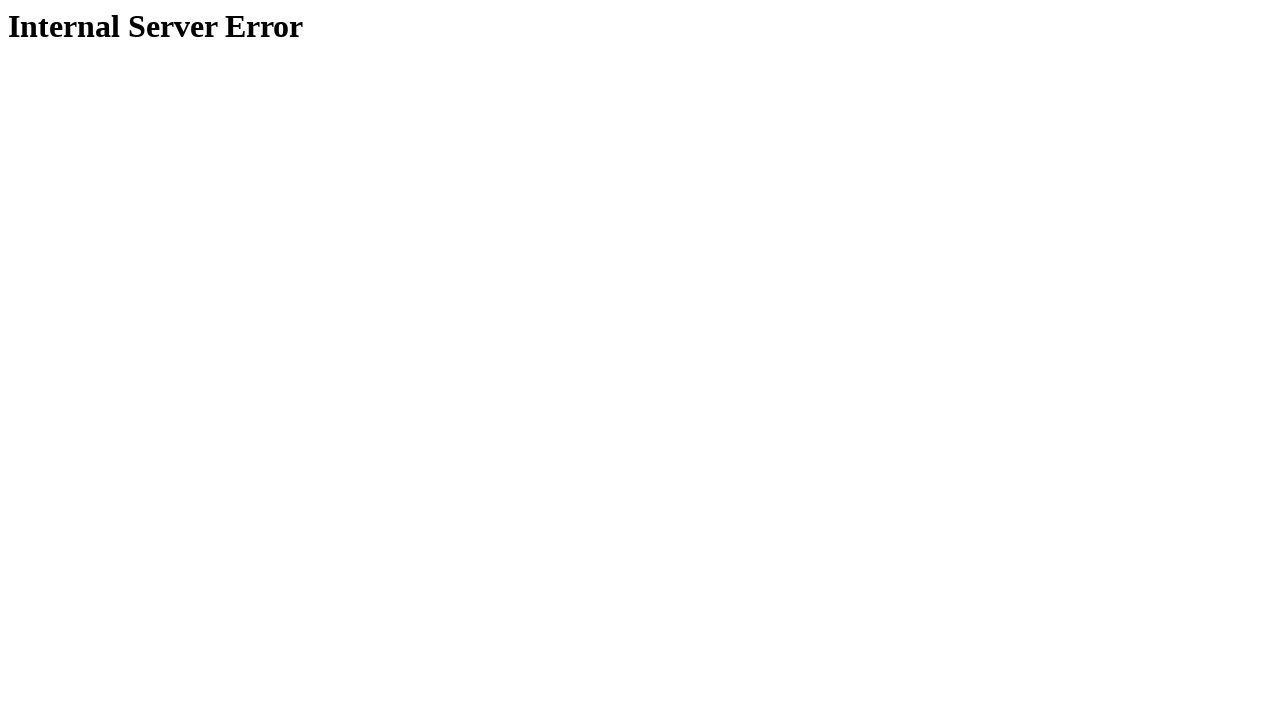

Verified header text is 'Internal Server Error'
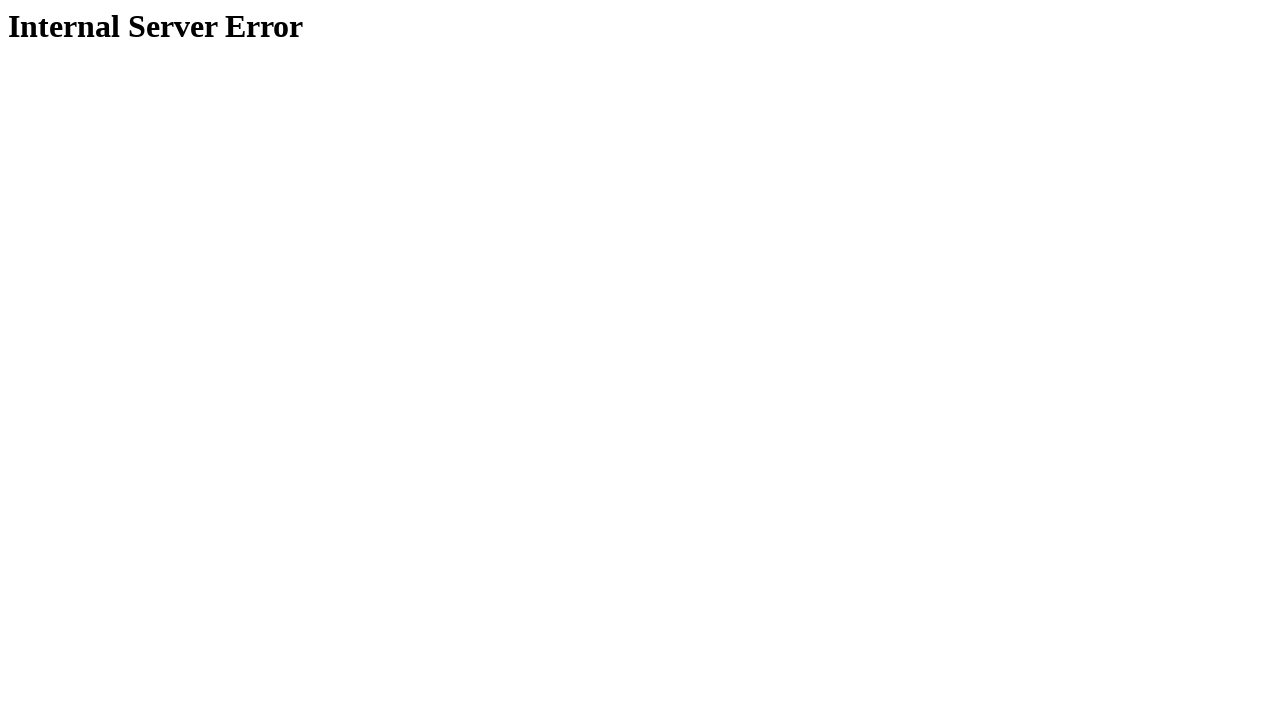

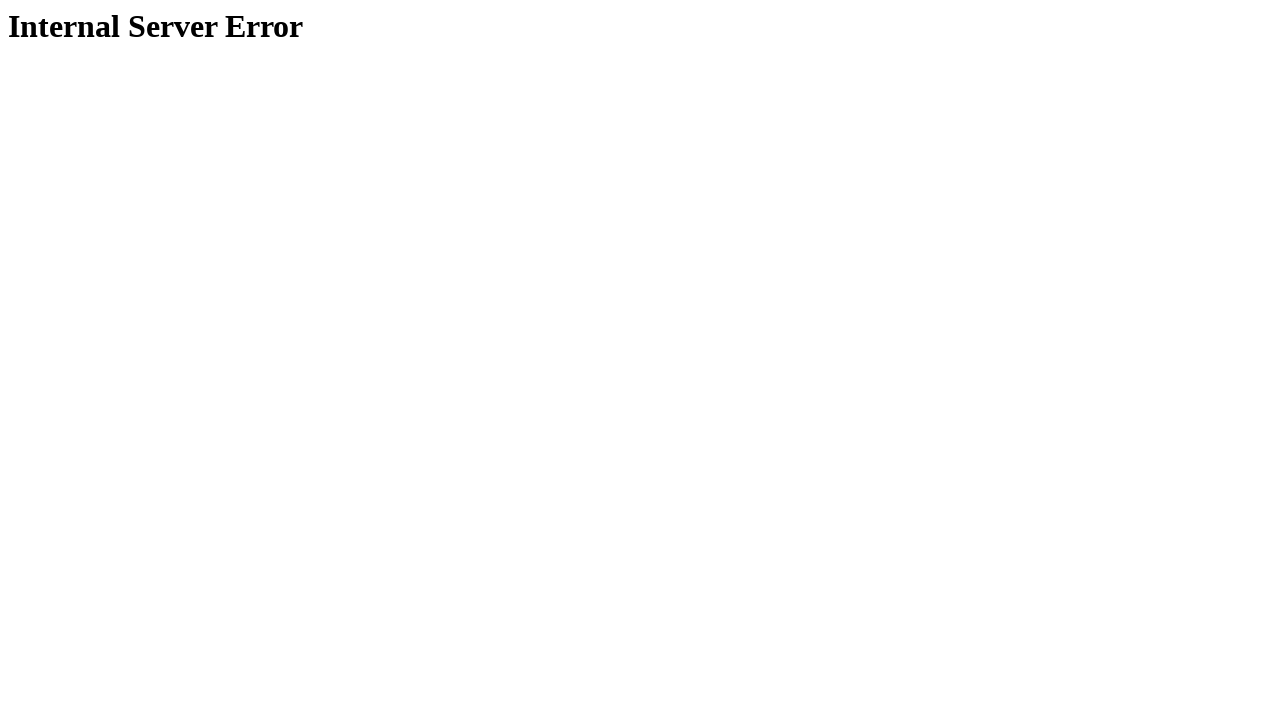